Navigates to LAWA download data page, clicks on the groundwater quality dataset option, and waits for the download confirmation dialog to appear

Starting URL: https://www.lawa.org.nz/download-data/

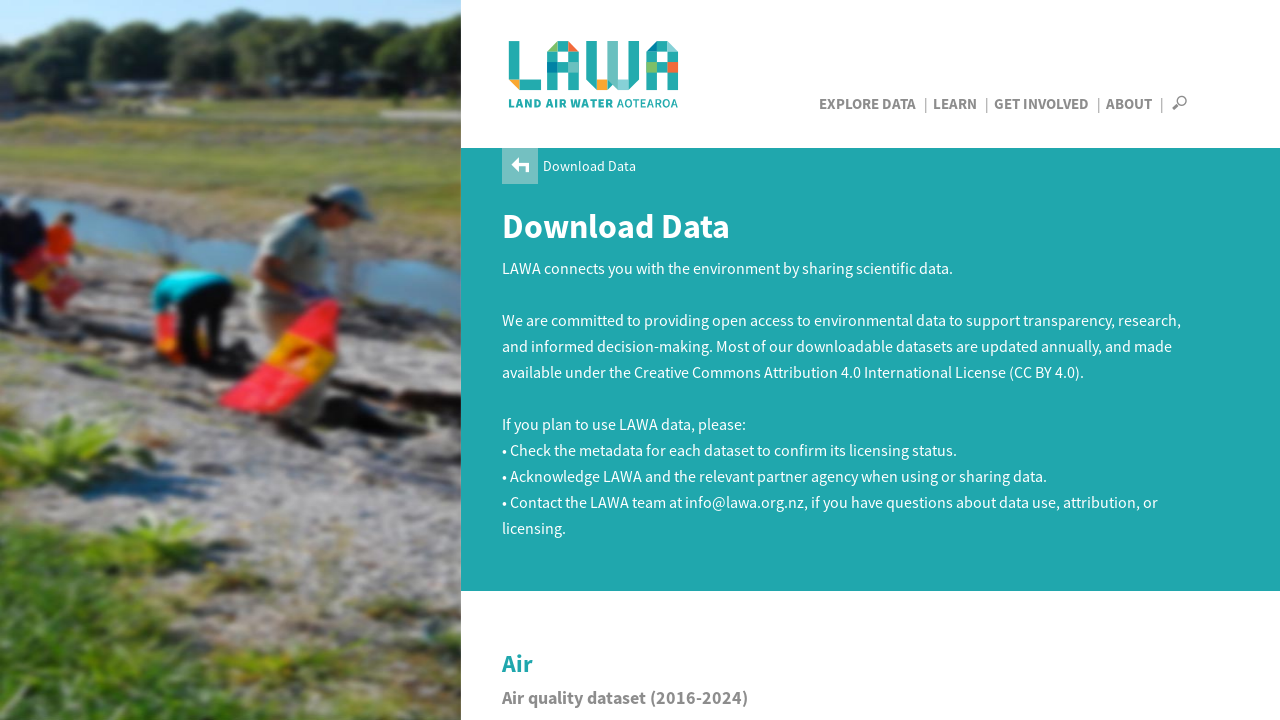

Clicked on the groundwater quality dataset option at (577, 360) on xpath=//*[@id="body"]/div[2]/div/div/div[4]/div[1]/div/a
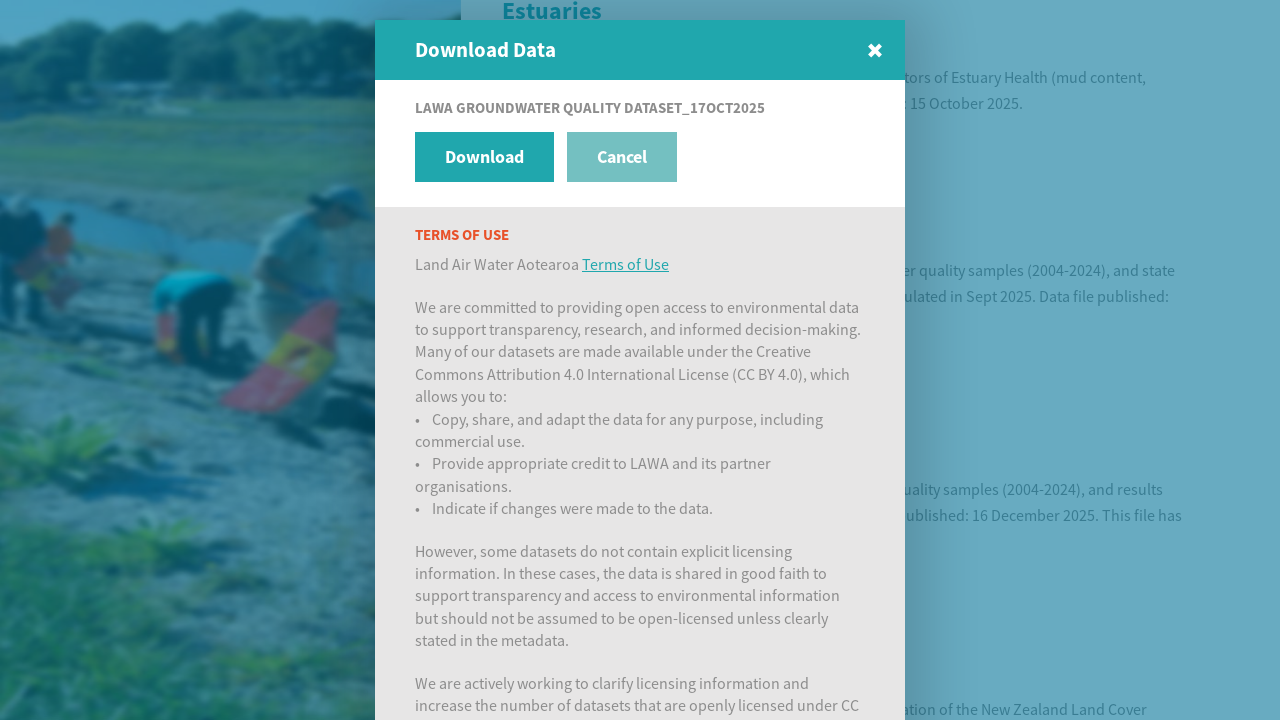

Download confirmation dialog appeared
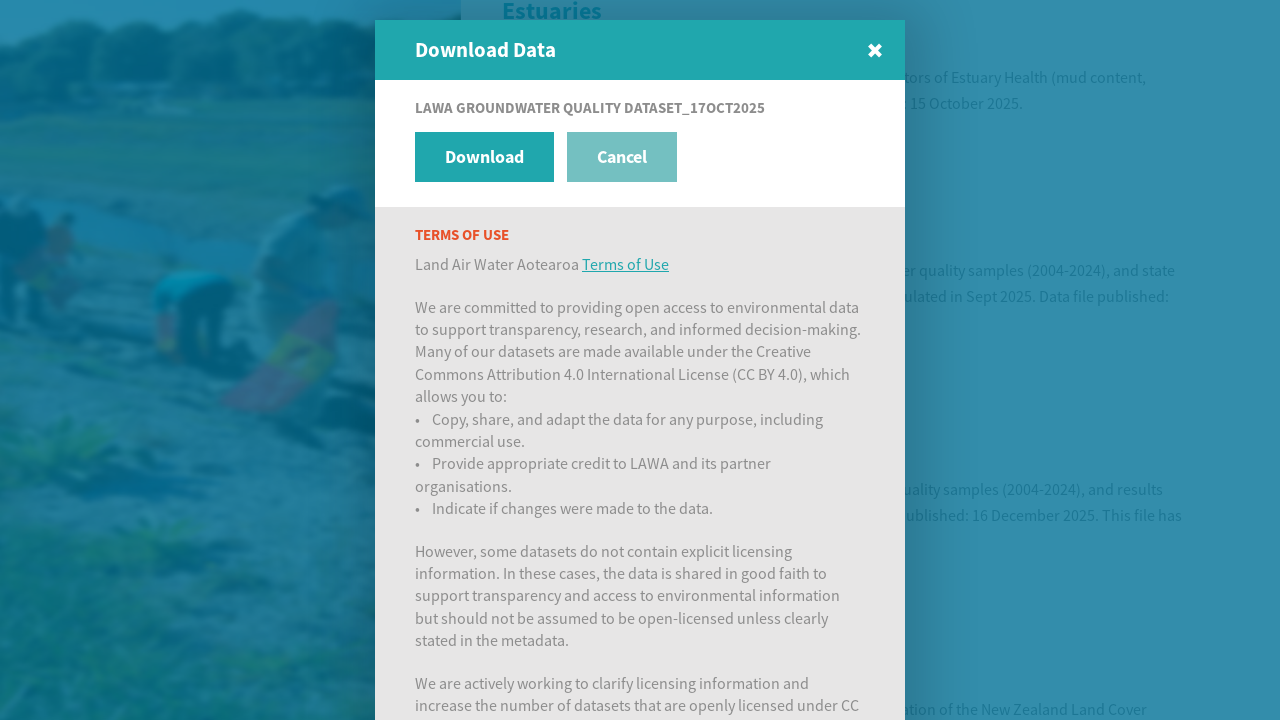

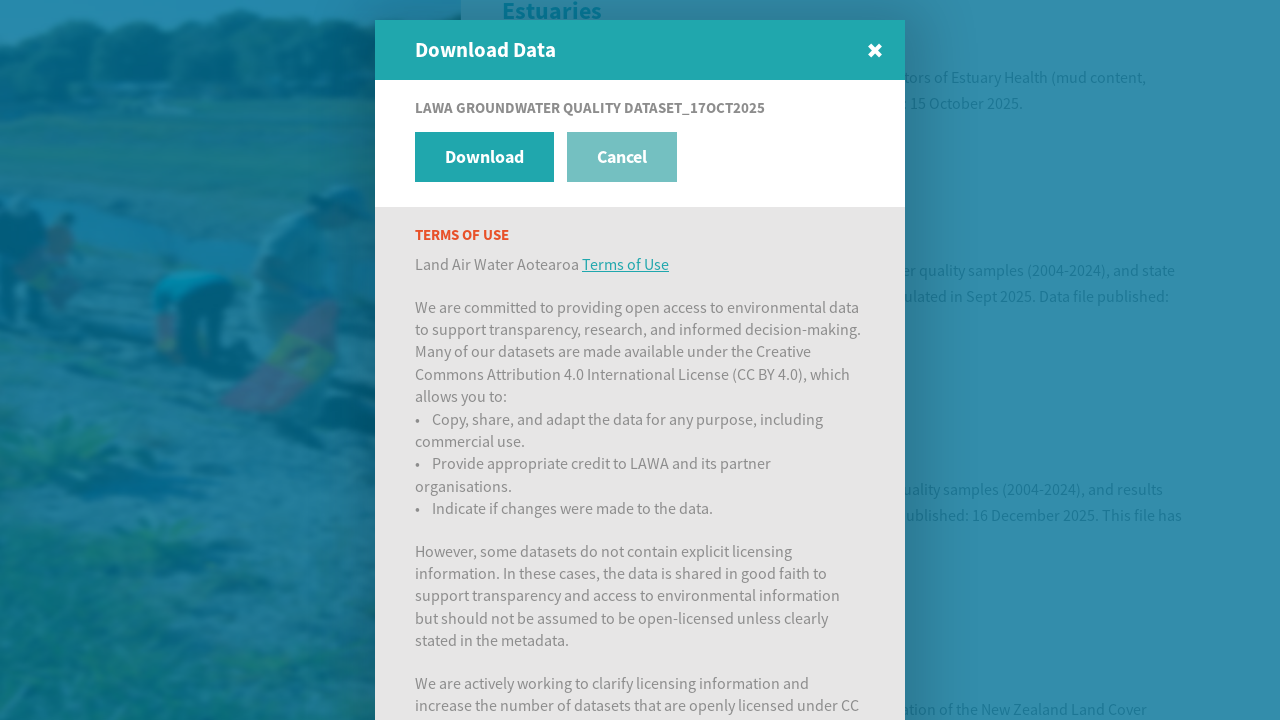